Tests drag and drop by offset functionality by dragging an element to specific coordinates

Starting URL: https://jqueryui.com/droppable/

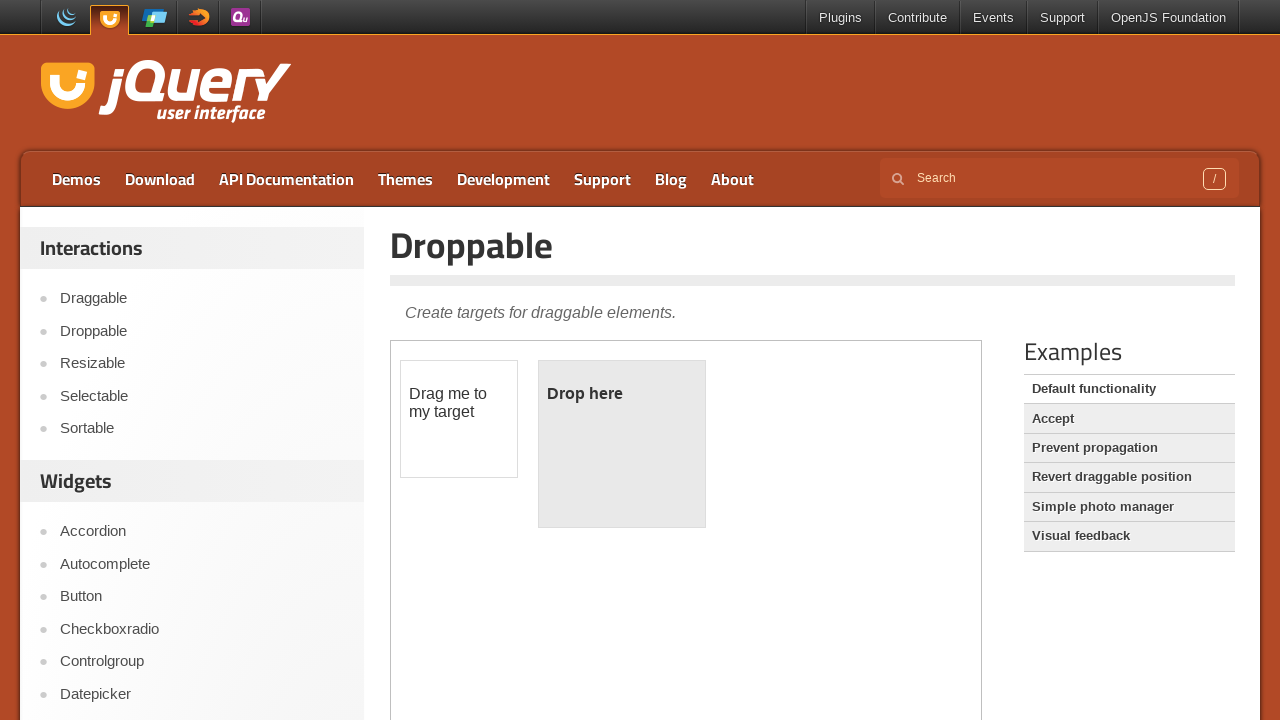

Located iframe containing drag and drop elements
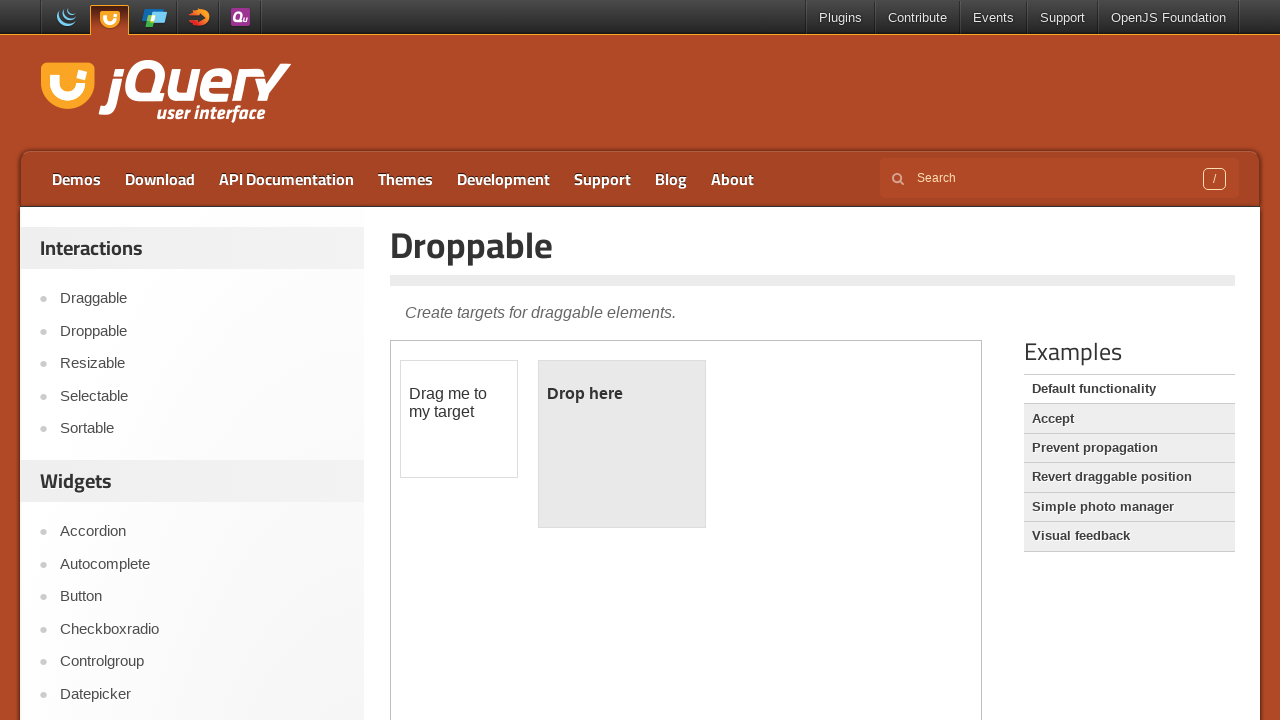

Located draggable element within iframe
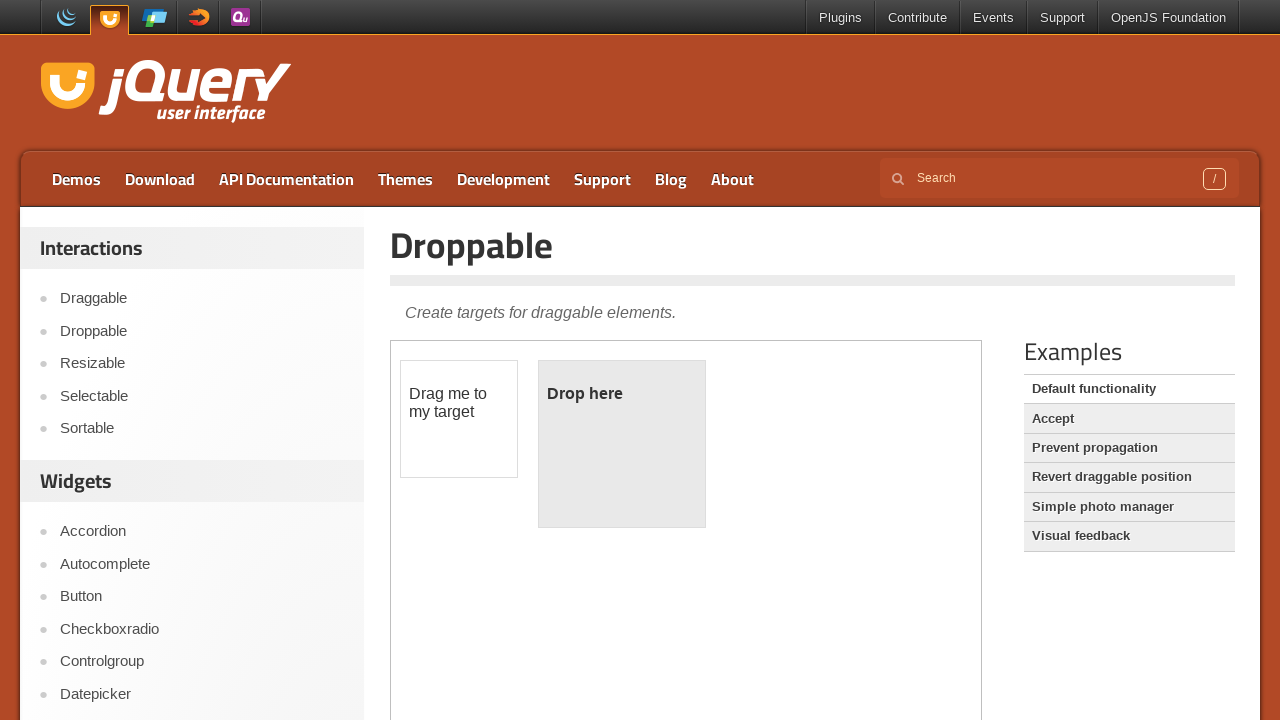

Retrieved bounding box coordinates of draggable element
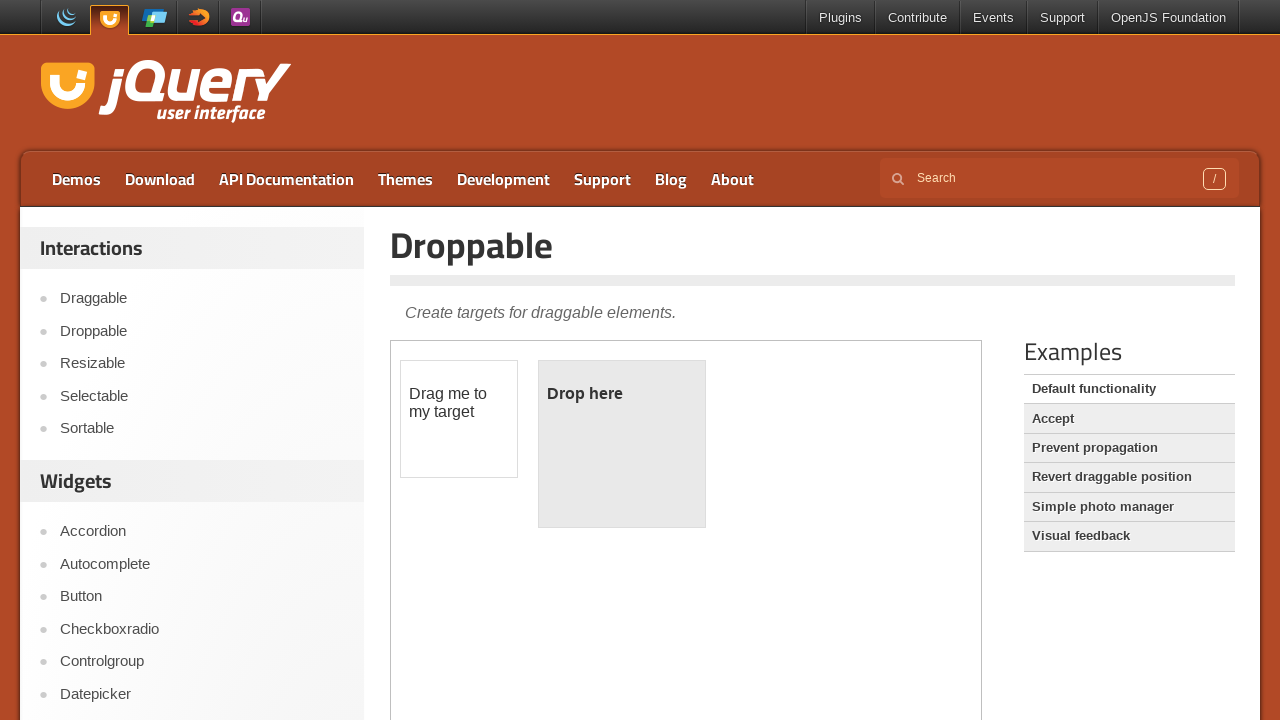

Moved mouse to center of draggable element at (459, 419)
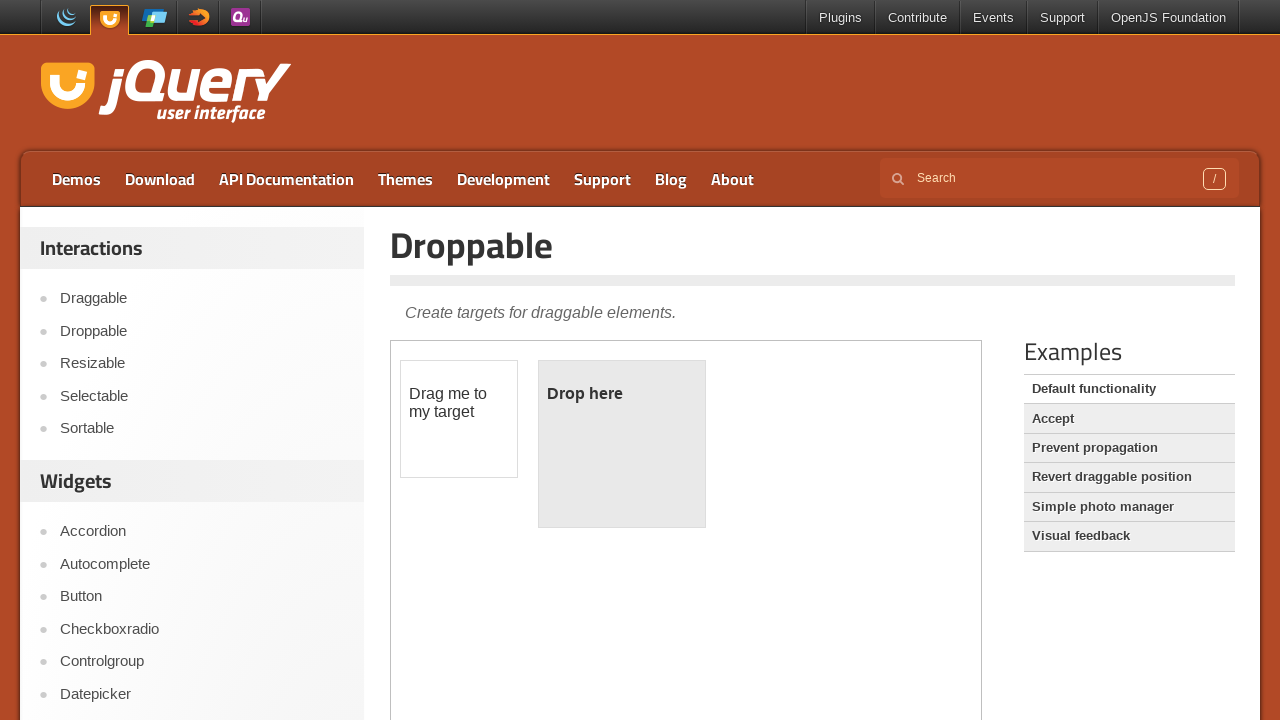

Pressed mouse button down to initiate drag at (459, 419)
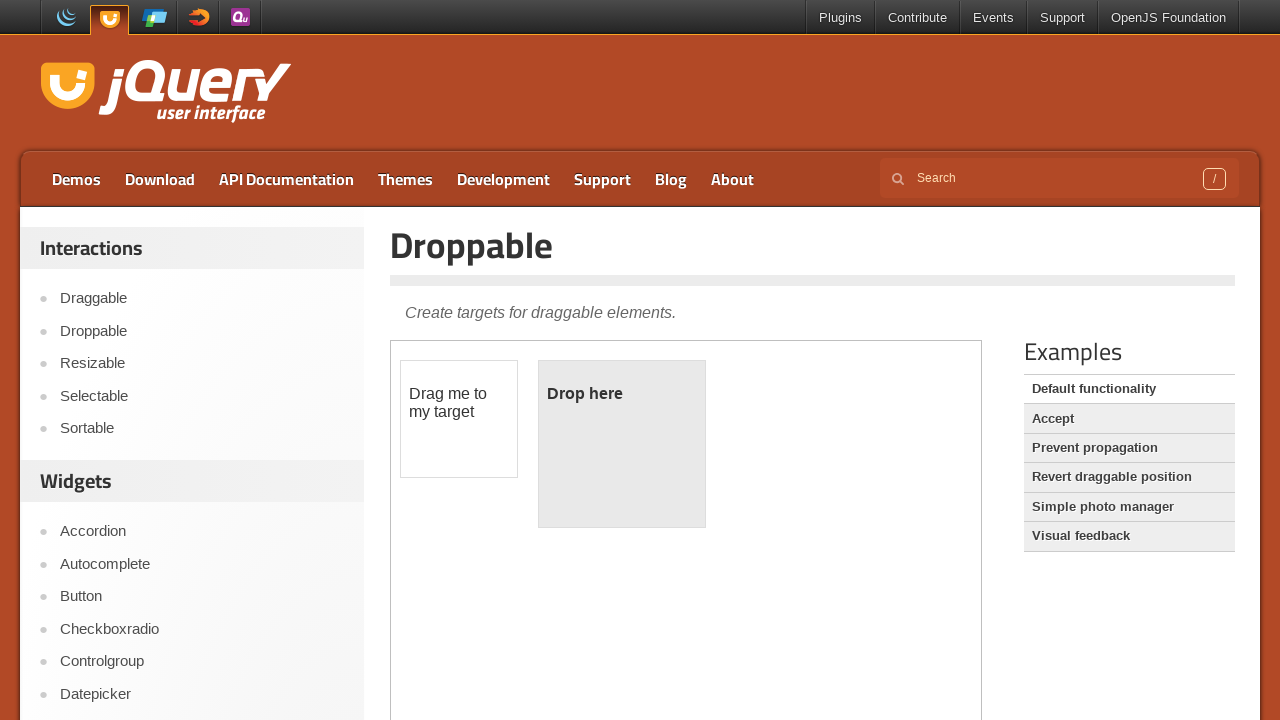

Dragged element 434 pixels right and 253 pixels down at (893, 672)
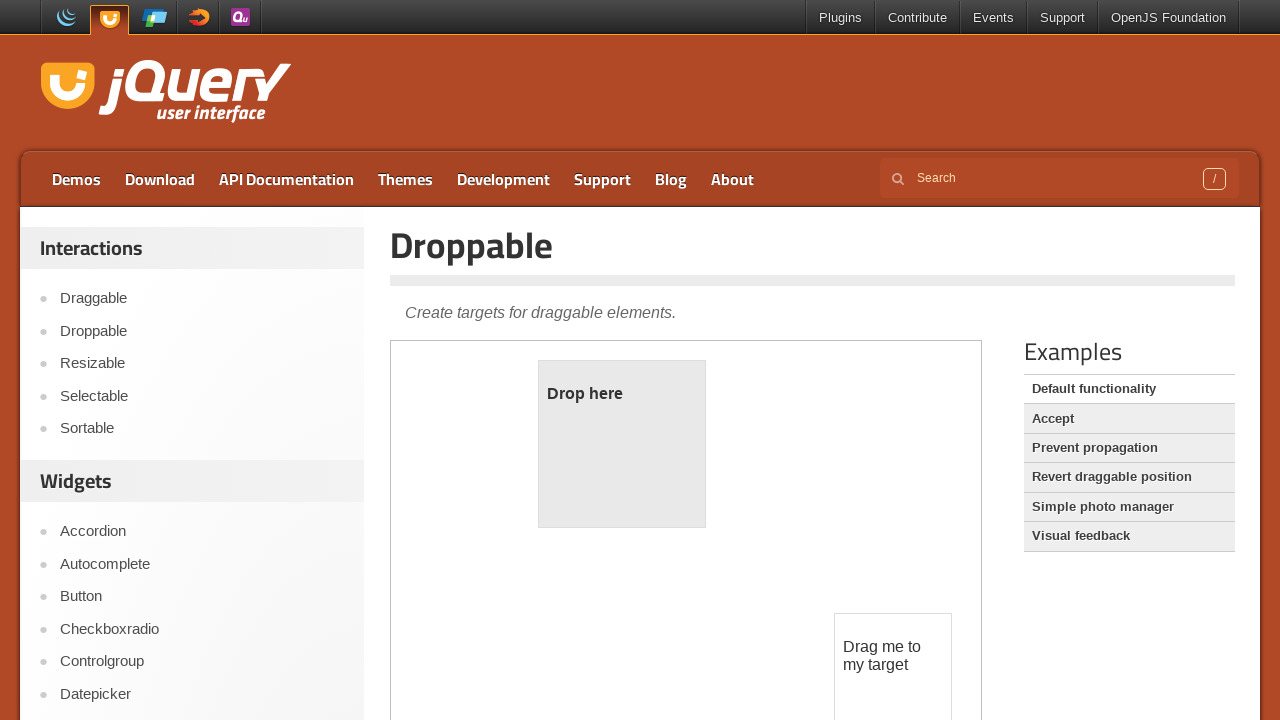

Released mouse button to complete drag and drop at (893, 672)
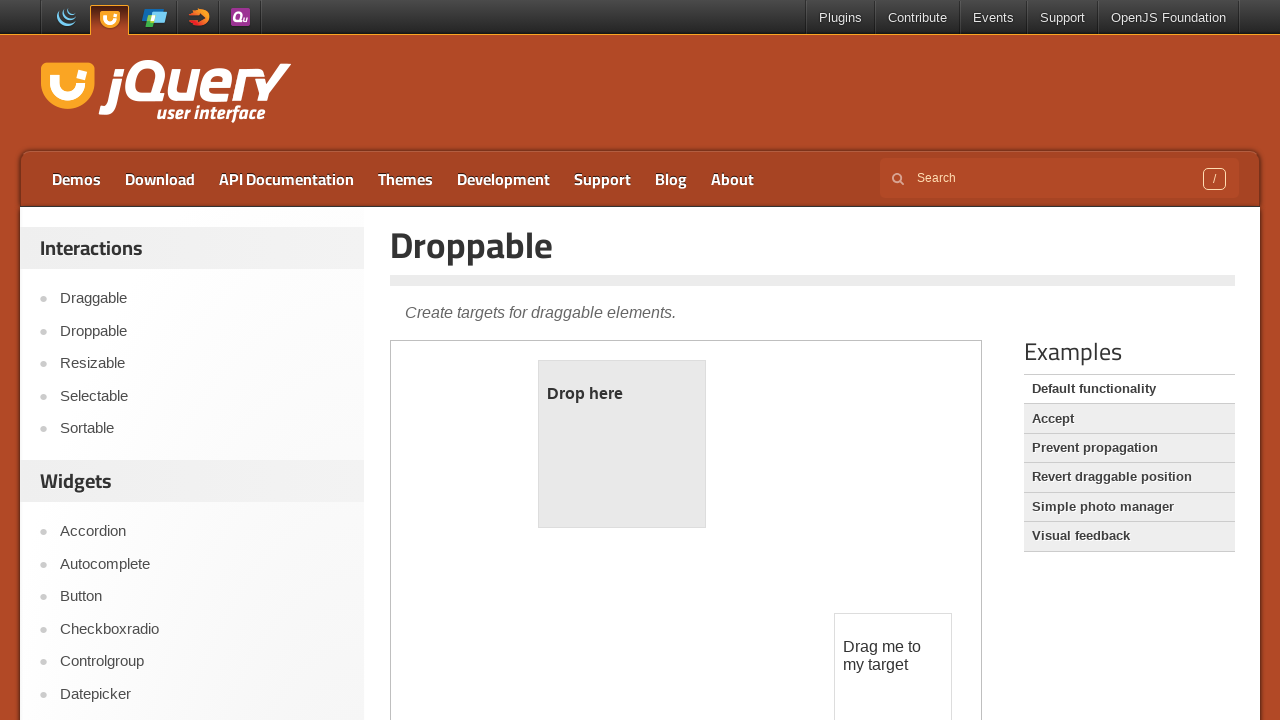

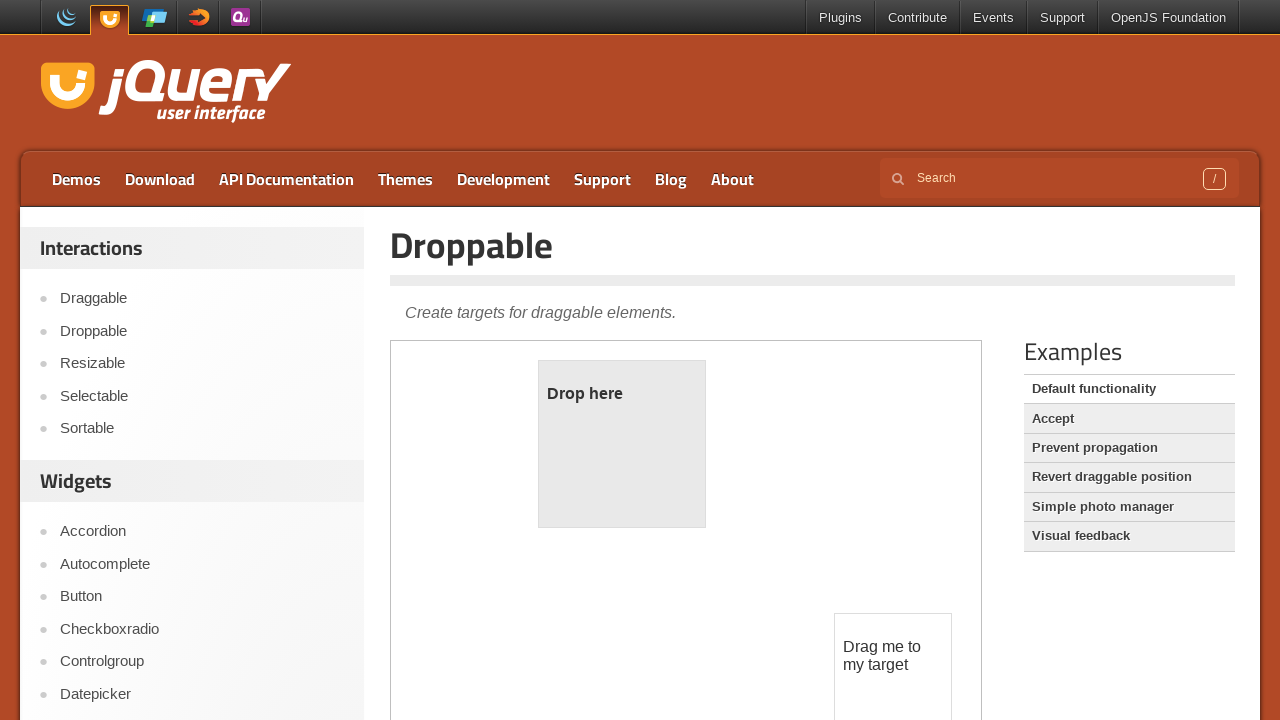